Tests checkbox interactions by checking and unchecking checkboxes and verifying their states

Starting URL: https://the-internet.herokuapp.com/checkboxes

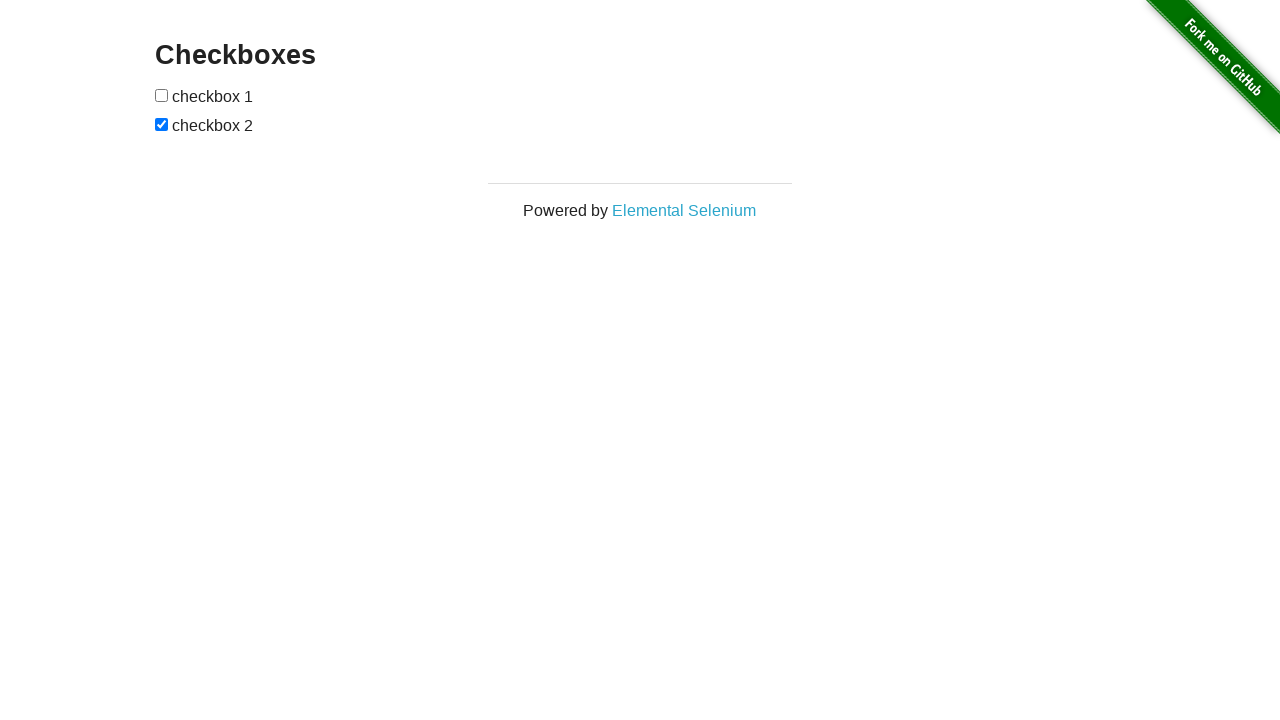

Located first checkbox element
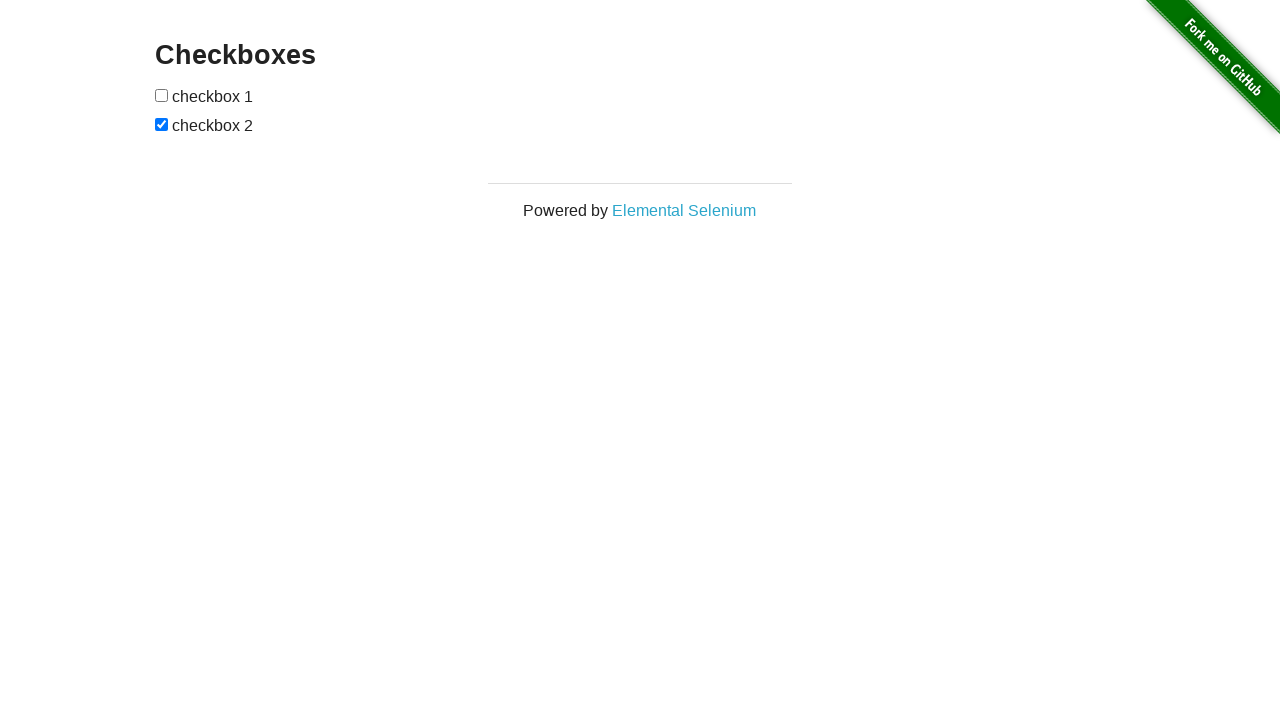

Verified first checkbox is initially unchecked
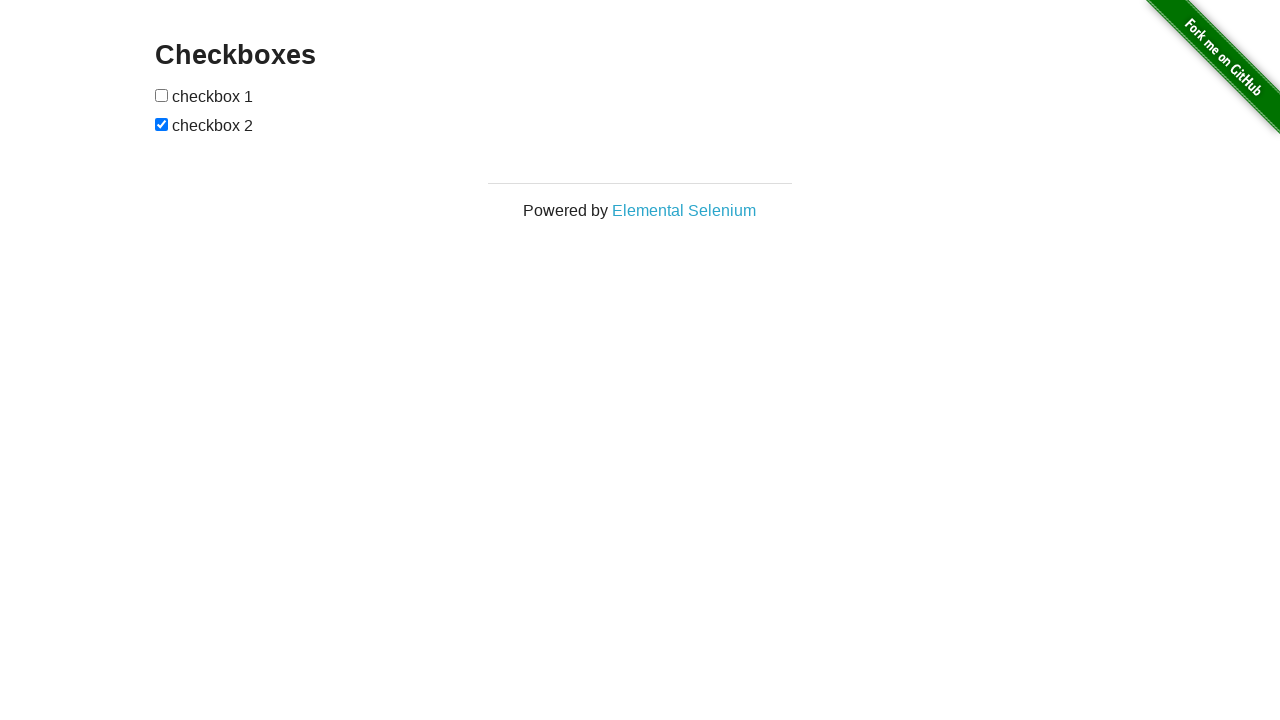

Checked the first checkbox at (162, 95) on xpath=//form[@id='checkboxes']/input[1]
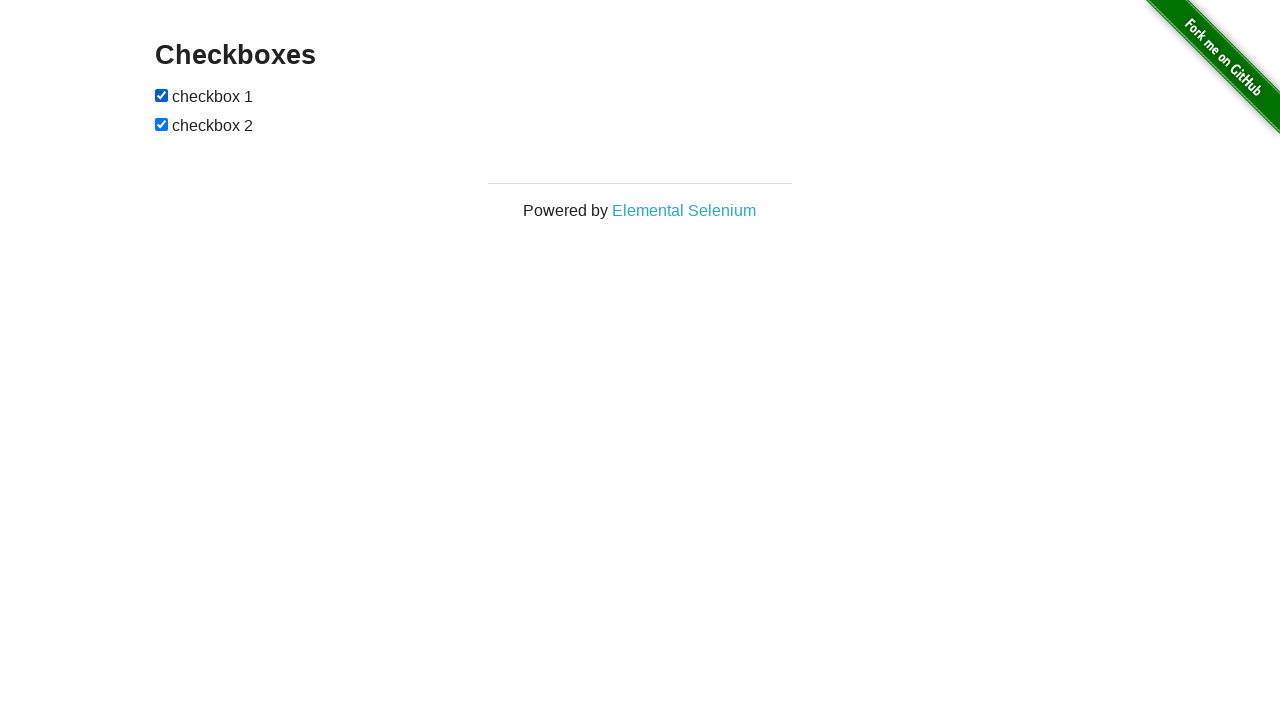

Verified first checkbox is now checked
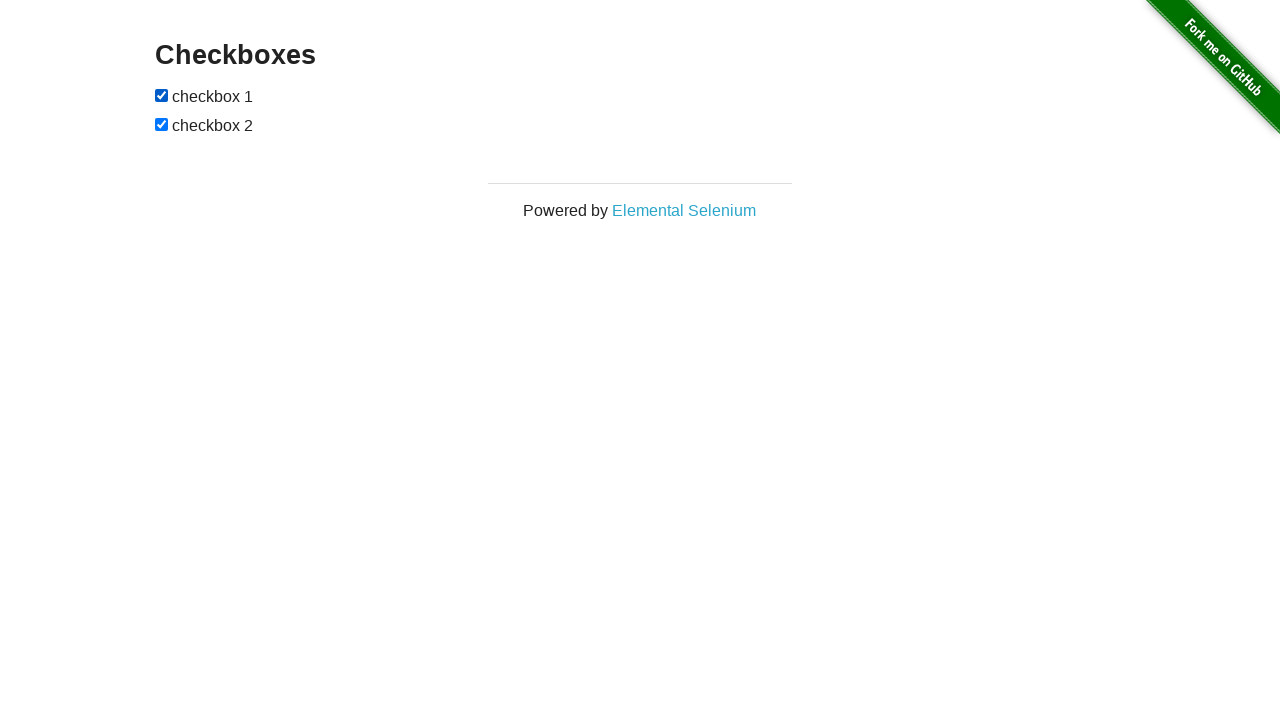

Unchecked the first checkbox at (162, 95) on xpath=//form[@id='checkboxes']/input[1]
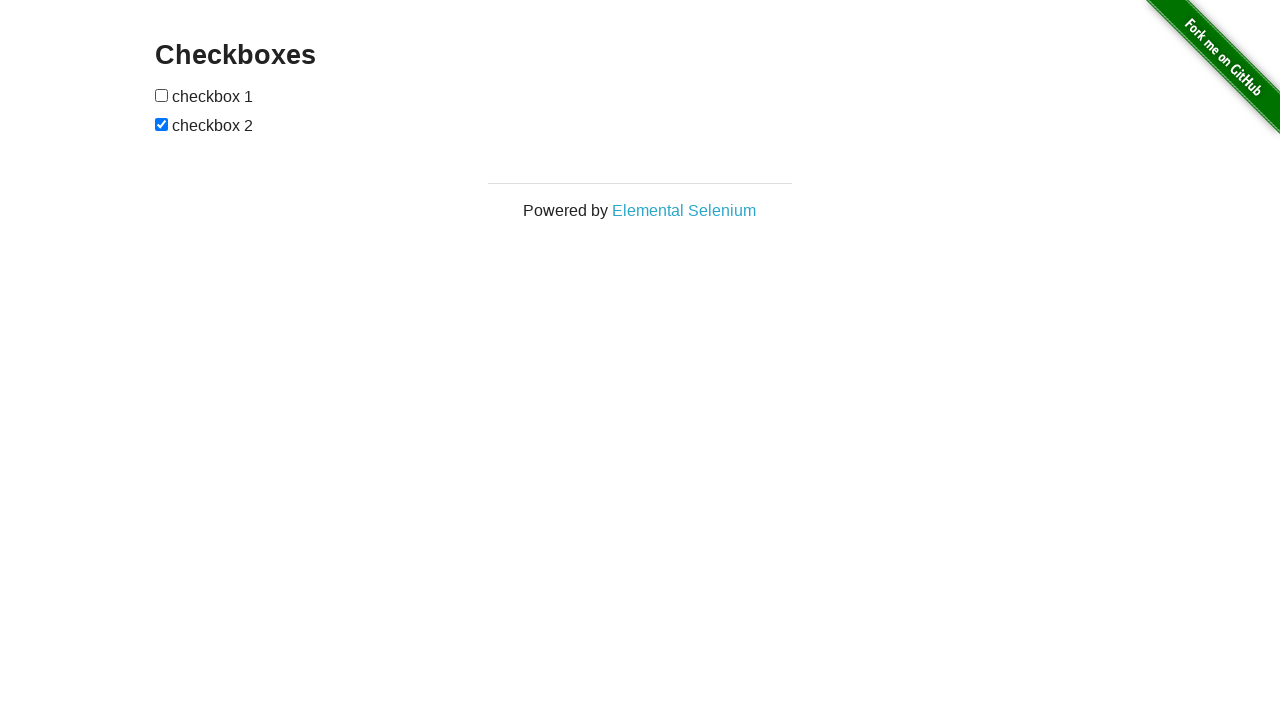

Verified first checkbox is now unchecked
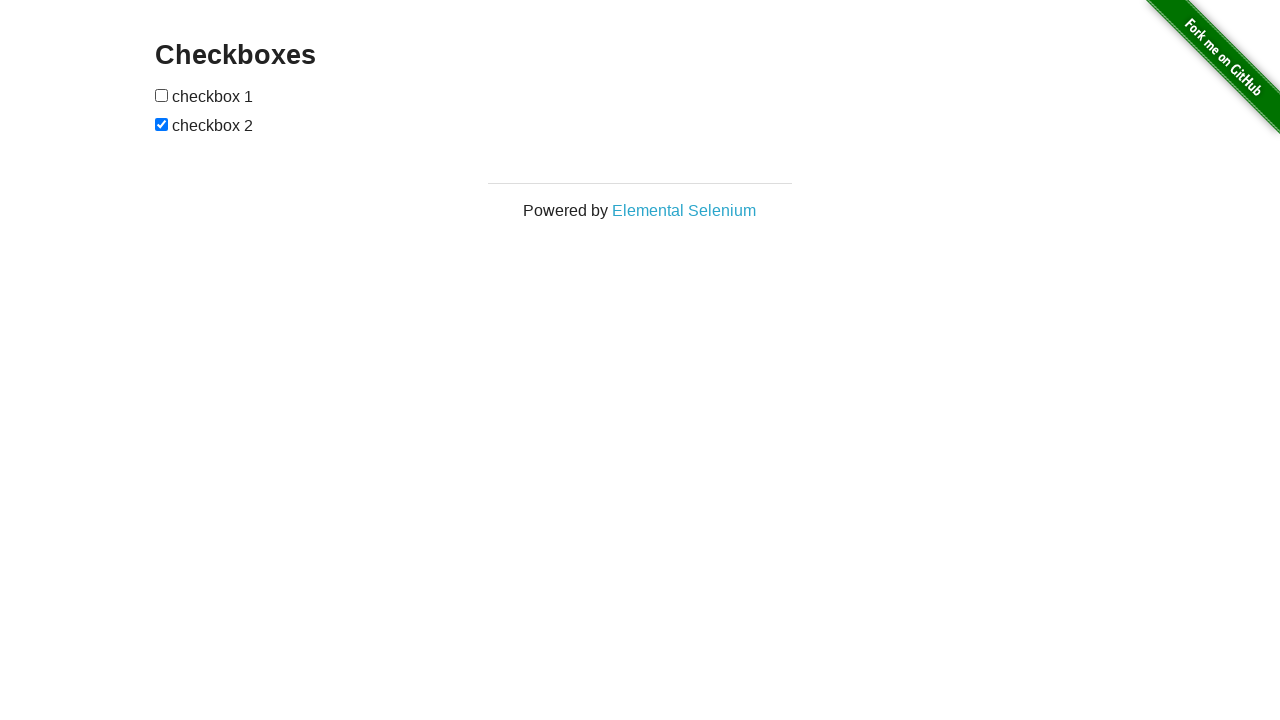

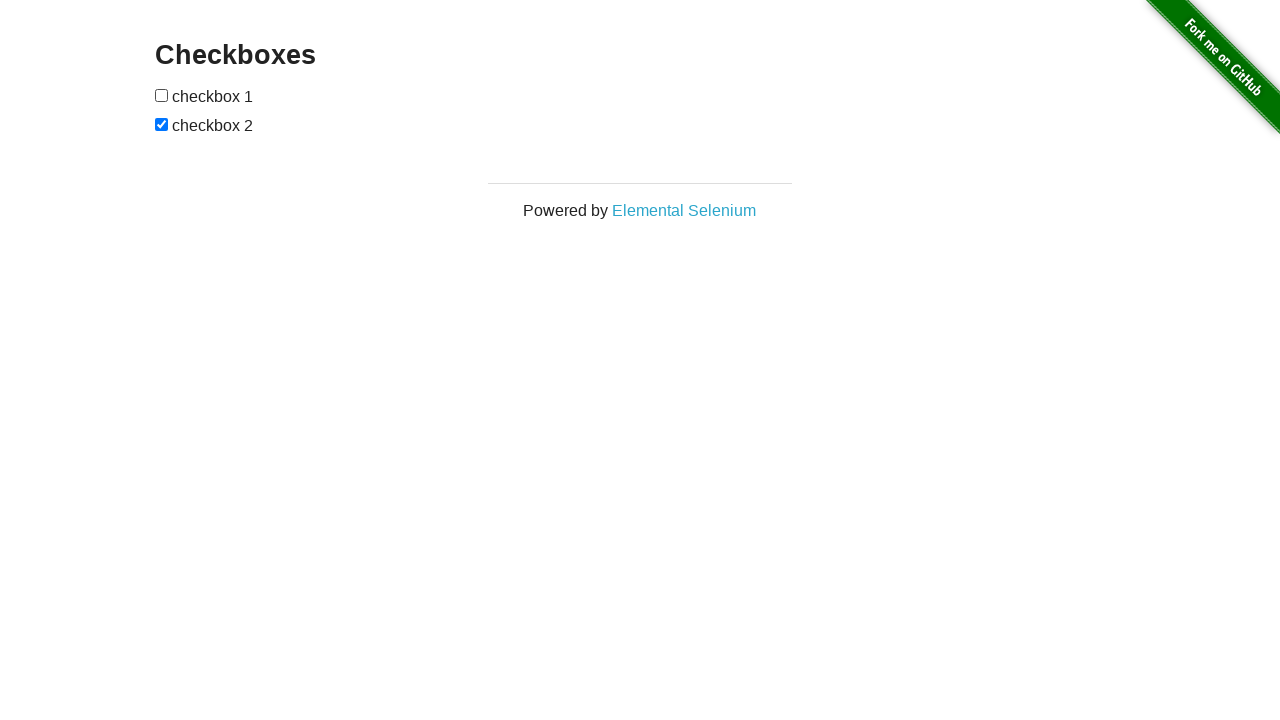